Tests scrolling operations on JD.com including scrolling to bottom, scrolling element into view, and scrolling by pixels

Starting URL: http://www.jd.com

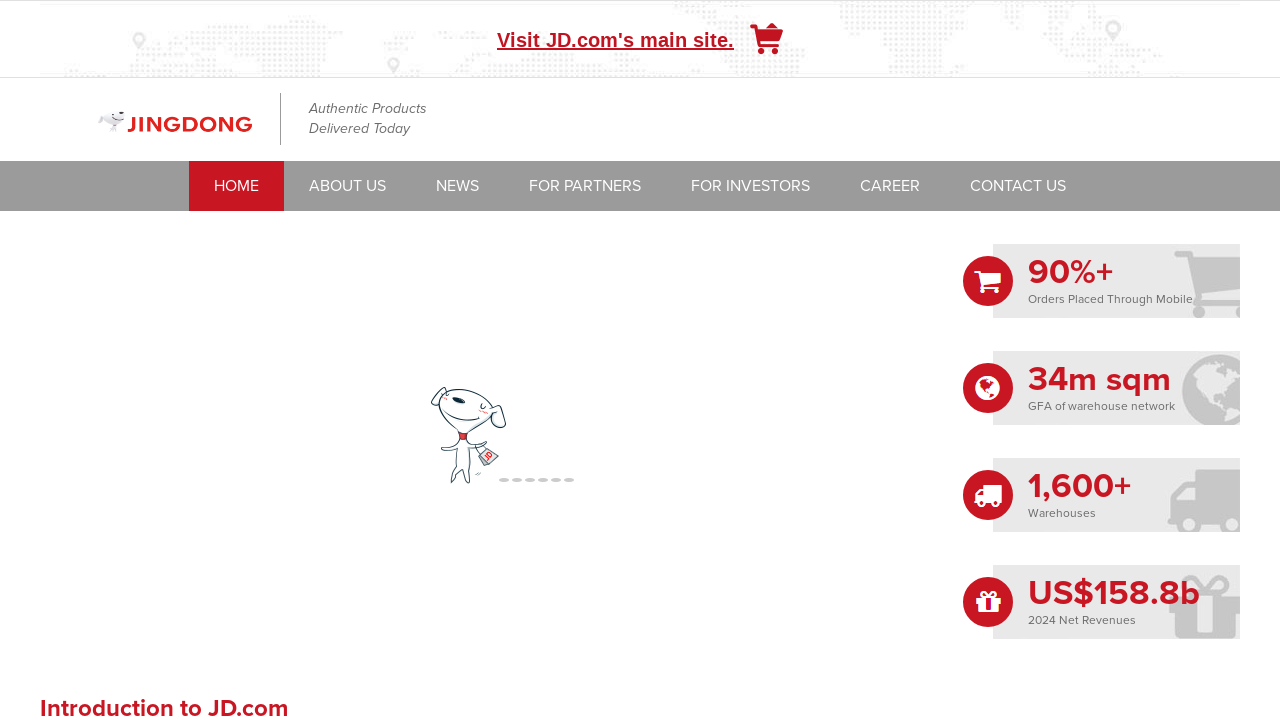

Scrolled to bottom of JD.com page
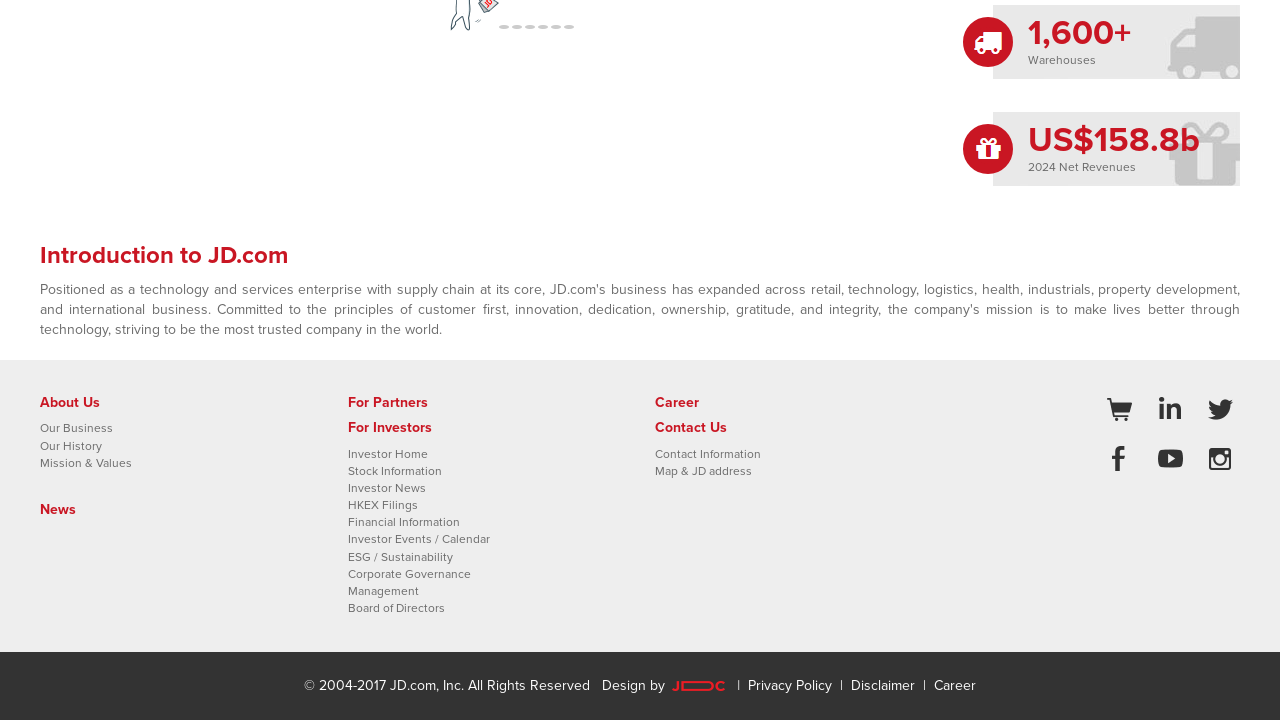

Waited 1500ms for content to load after scrolling to bottom
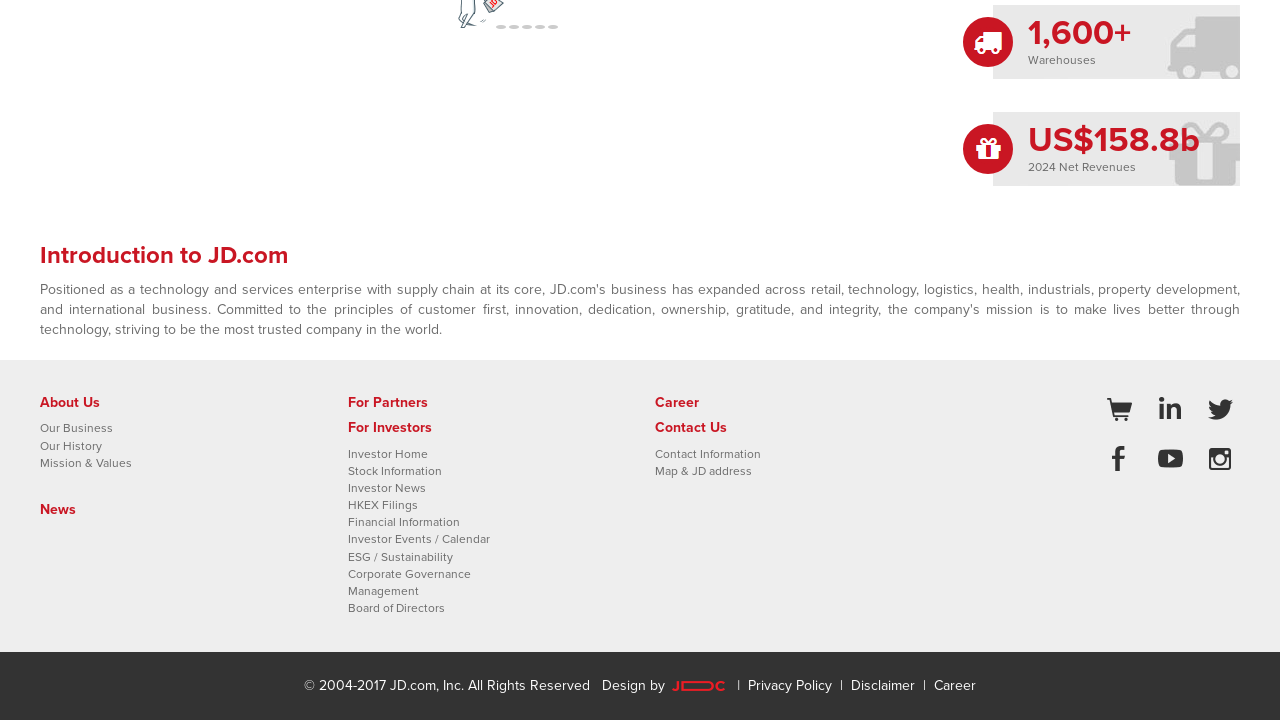

Scrolled back to top of page
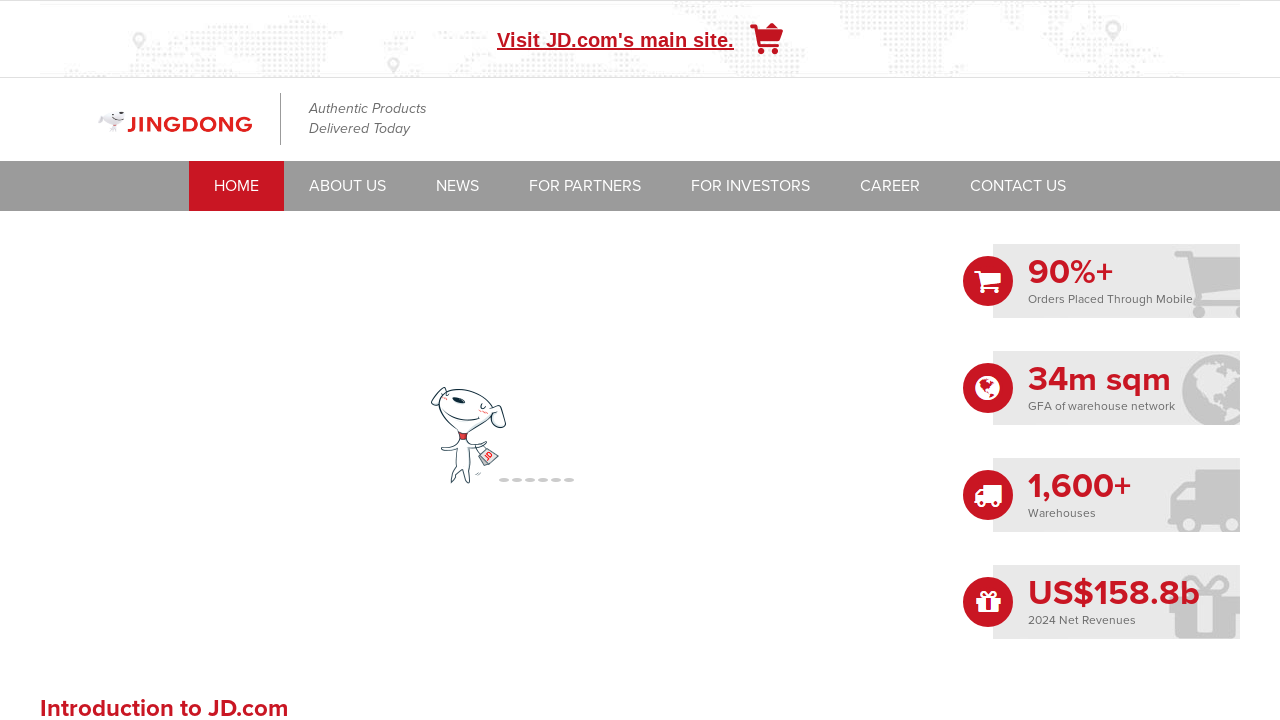

Waited 1000ms after scrolling to top
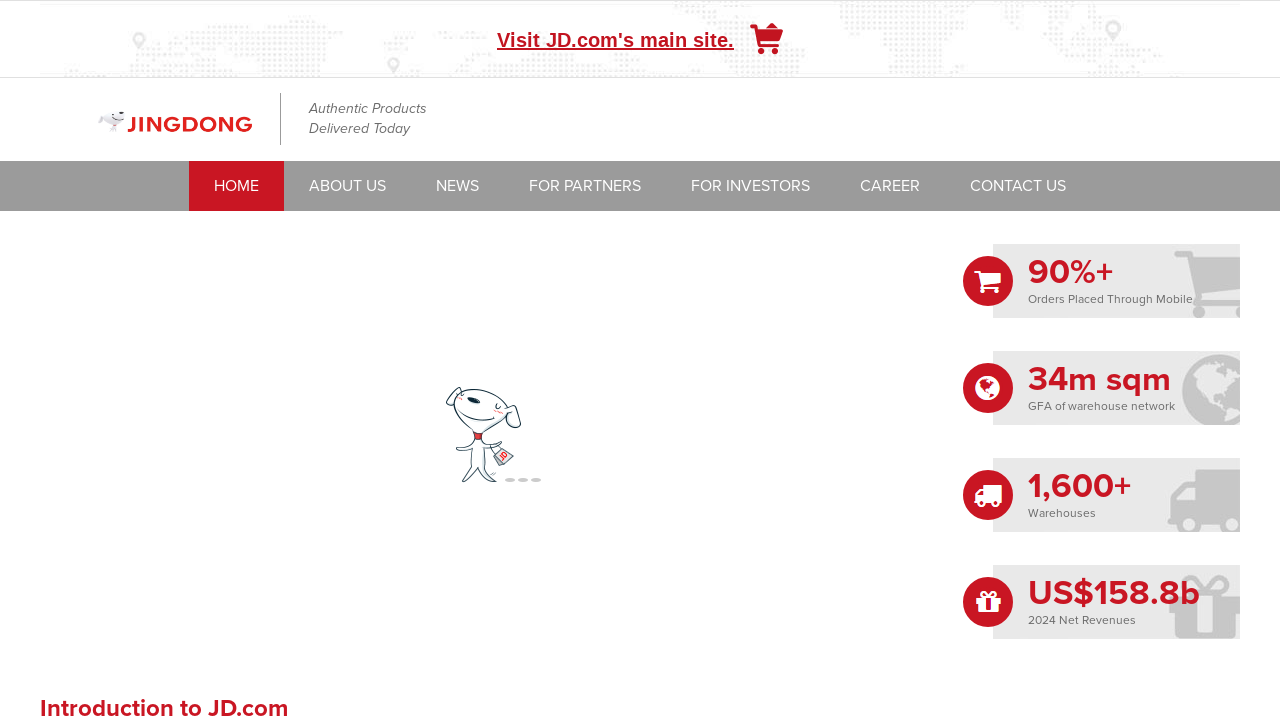

Scrolled down by 400 pixels
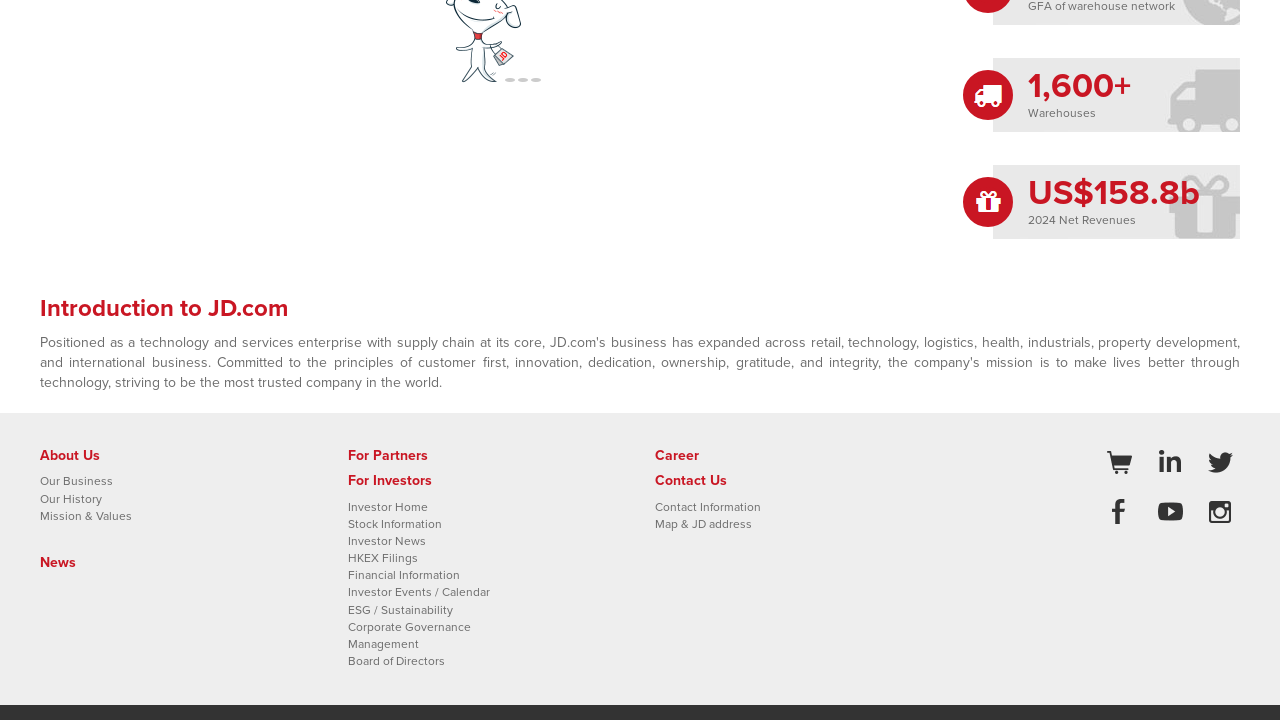

Waited 1000ms for scroll operation to complete
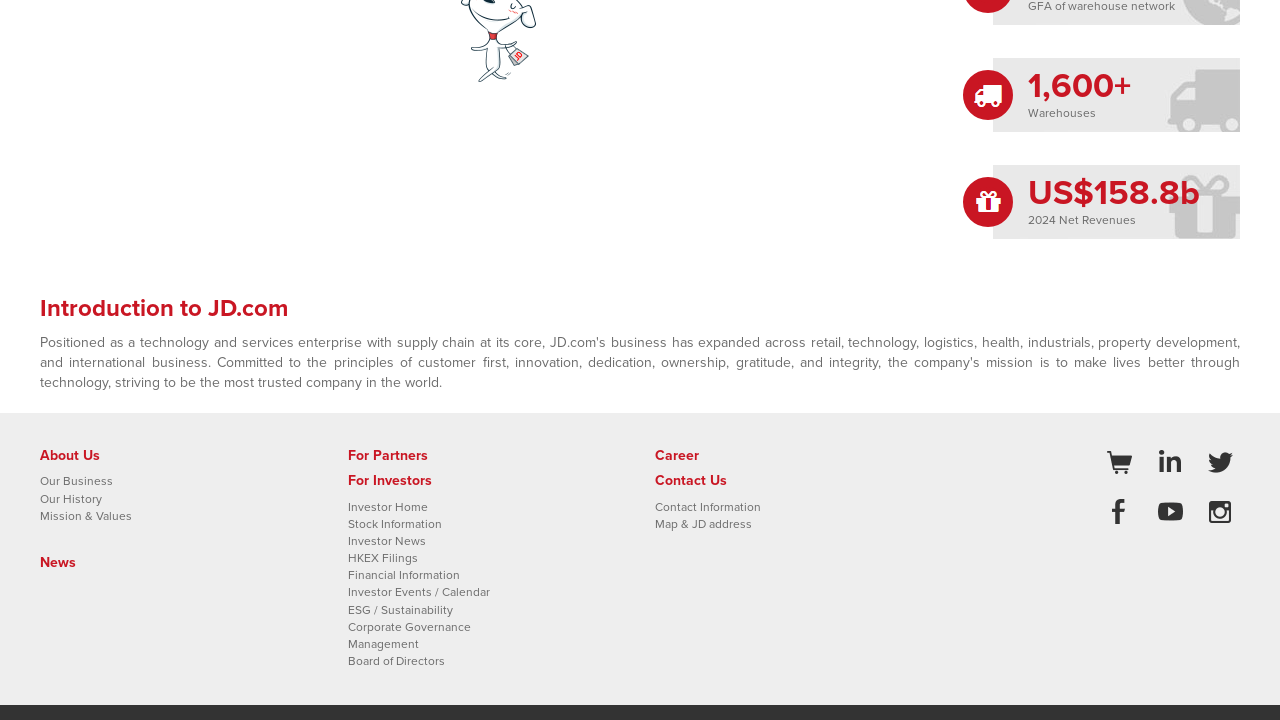

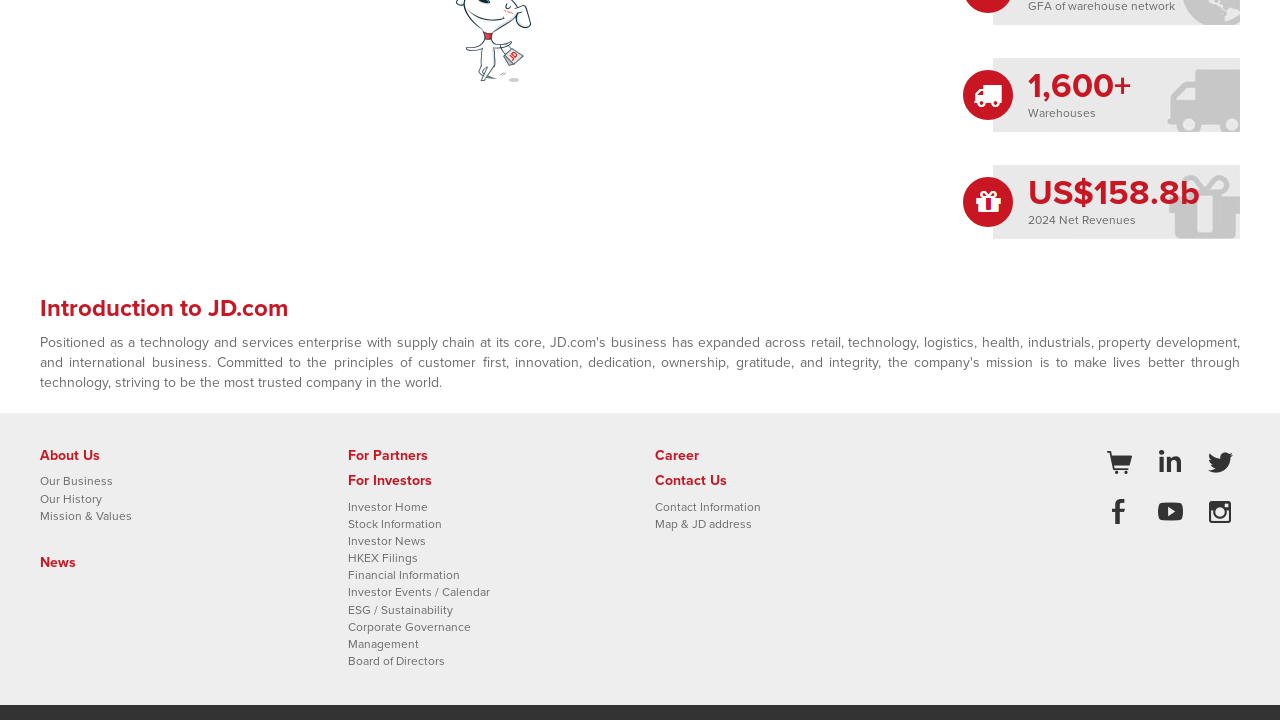